Tests the Playwright homepage by verifying the title contains "Playwright", checking that the "Get started" link has the correct href attribute, clicking it, and verifying navigation to the intro page.

Starting URL: https://playwright.dev

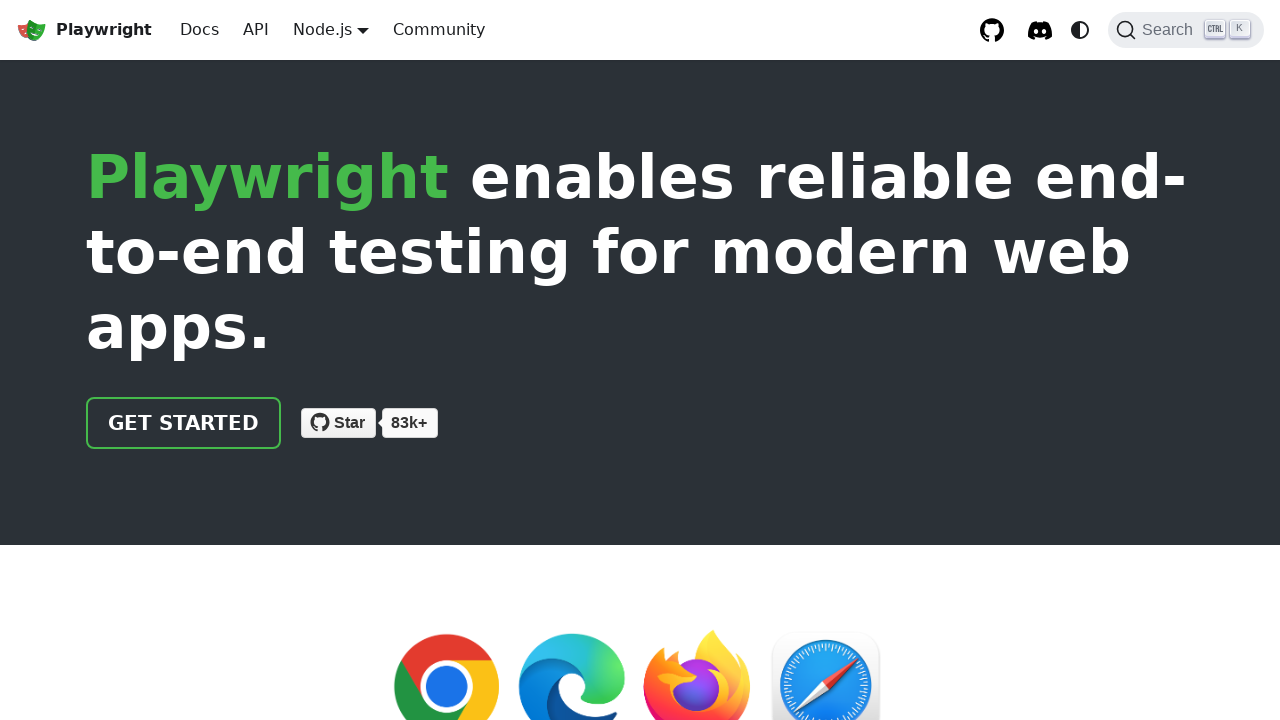

Verified page title contains 'Playwright'
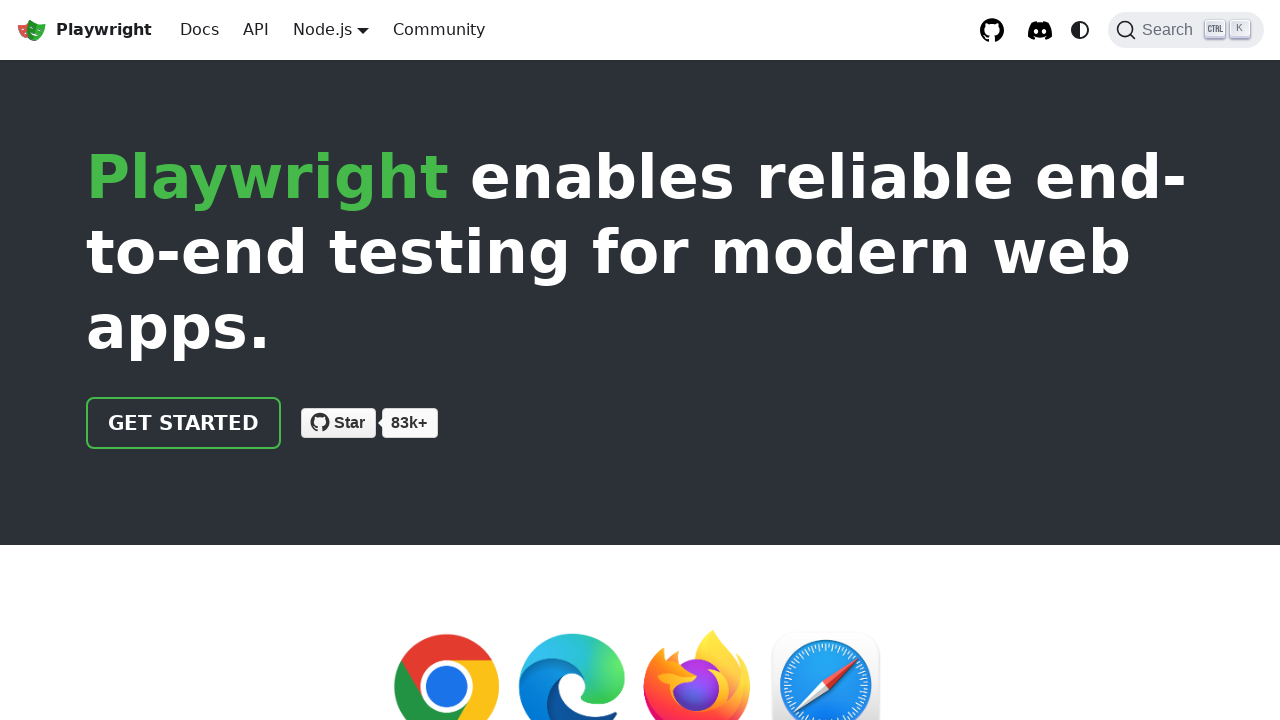

Located 'Get started' link
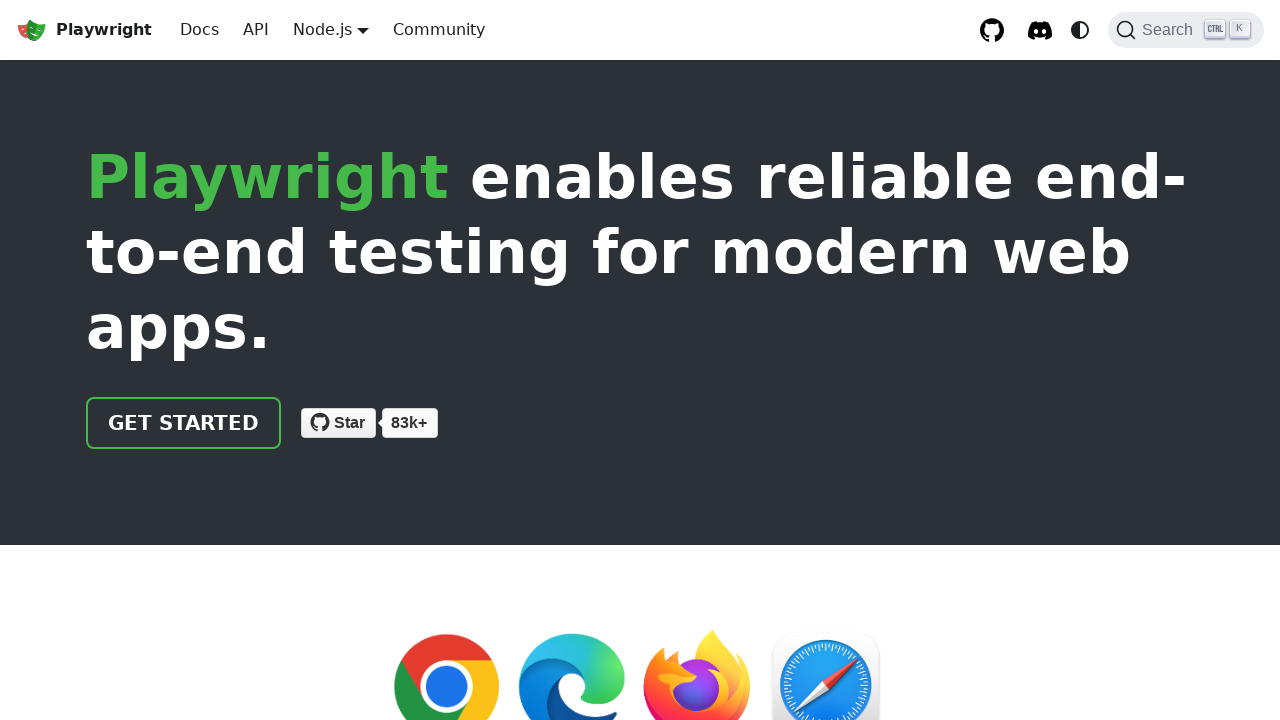

Verified 'Get started' link has correct href attribute '/docs/intro'
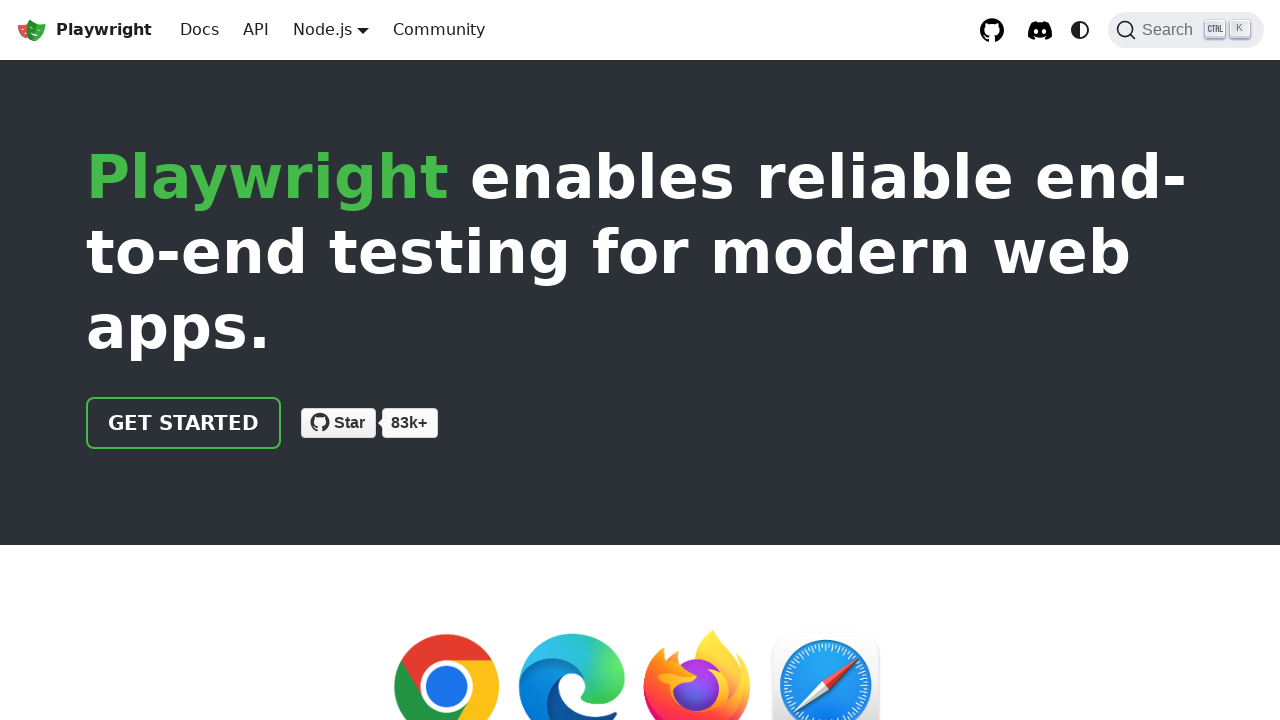

Clicked 'Get started' link at (184, 423) on internal:role=link[name="Get started"i]
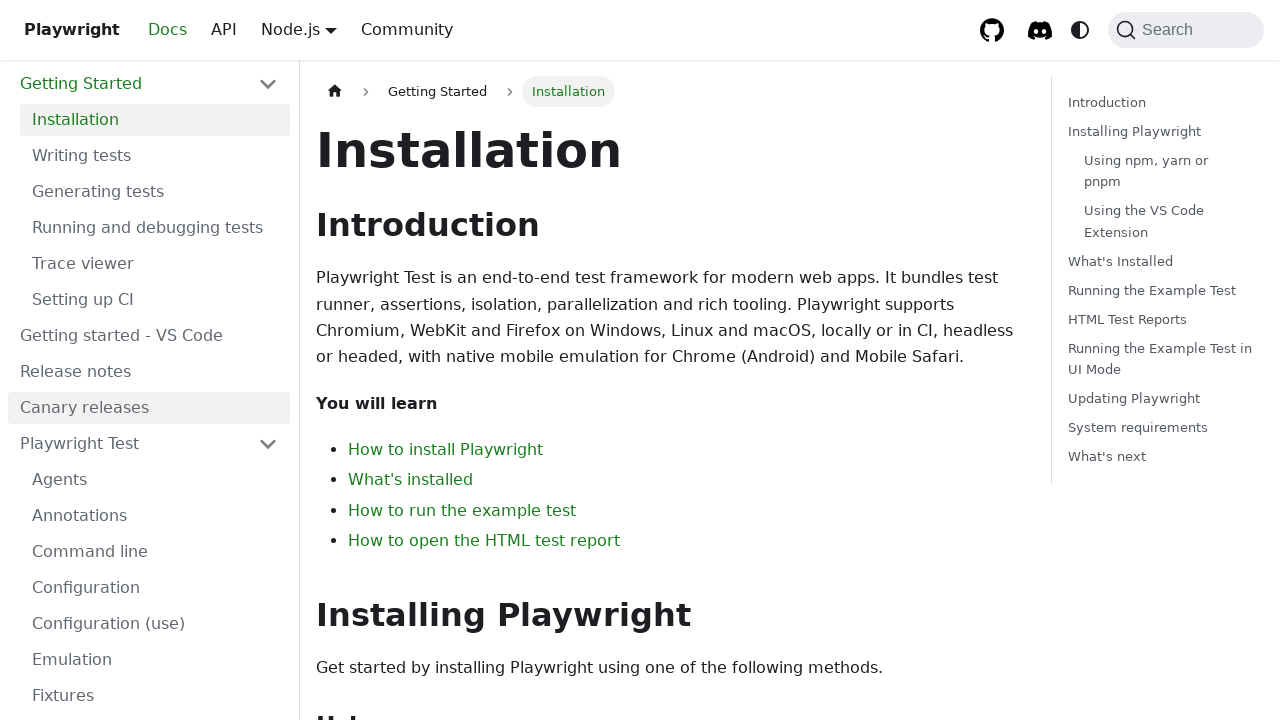

Navigated to intro page and verified URL contains 'intro'
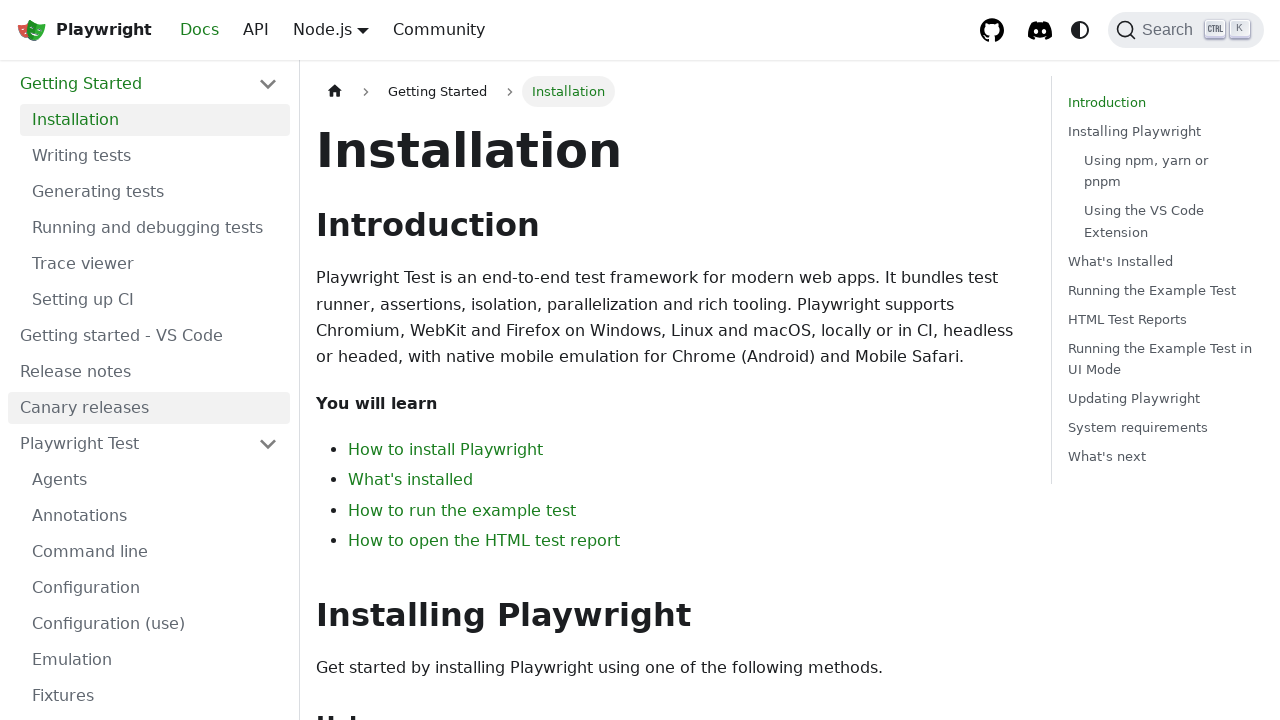

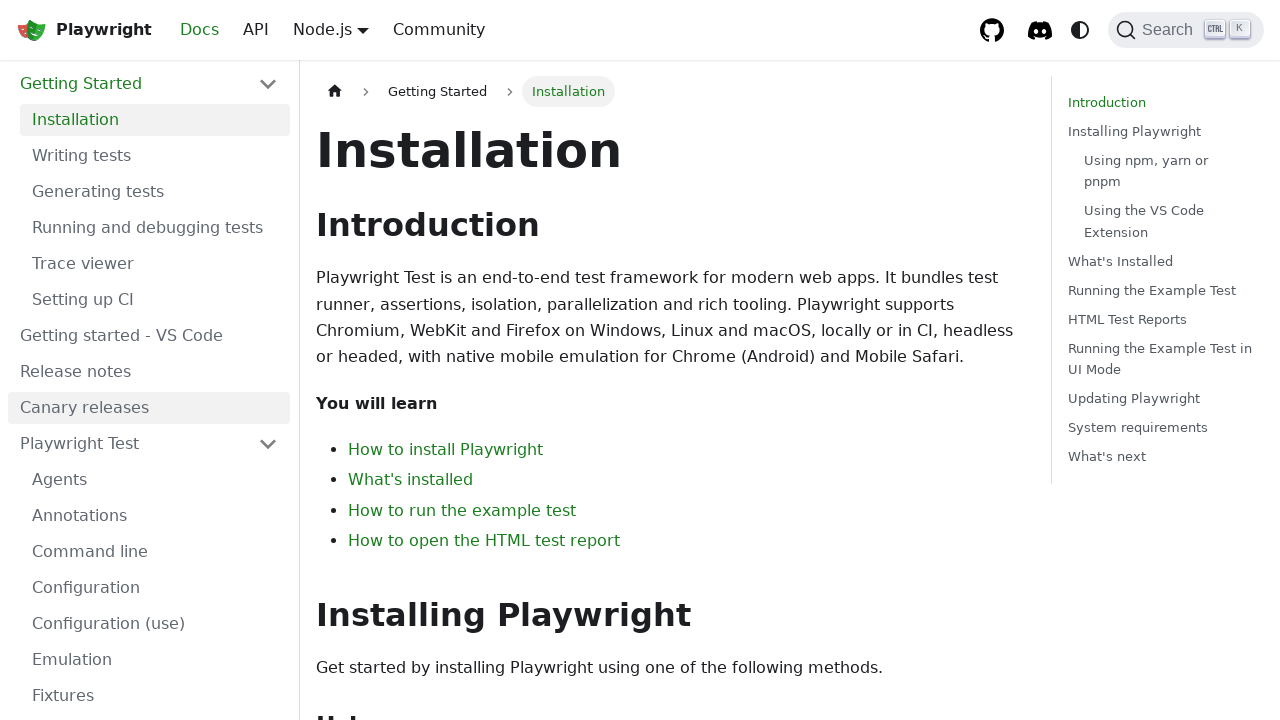